Tests that edits are cancelled when pressing Escape

Starting URL: https://demo.playwright.dev/todomvc

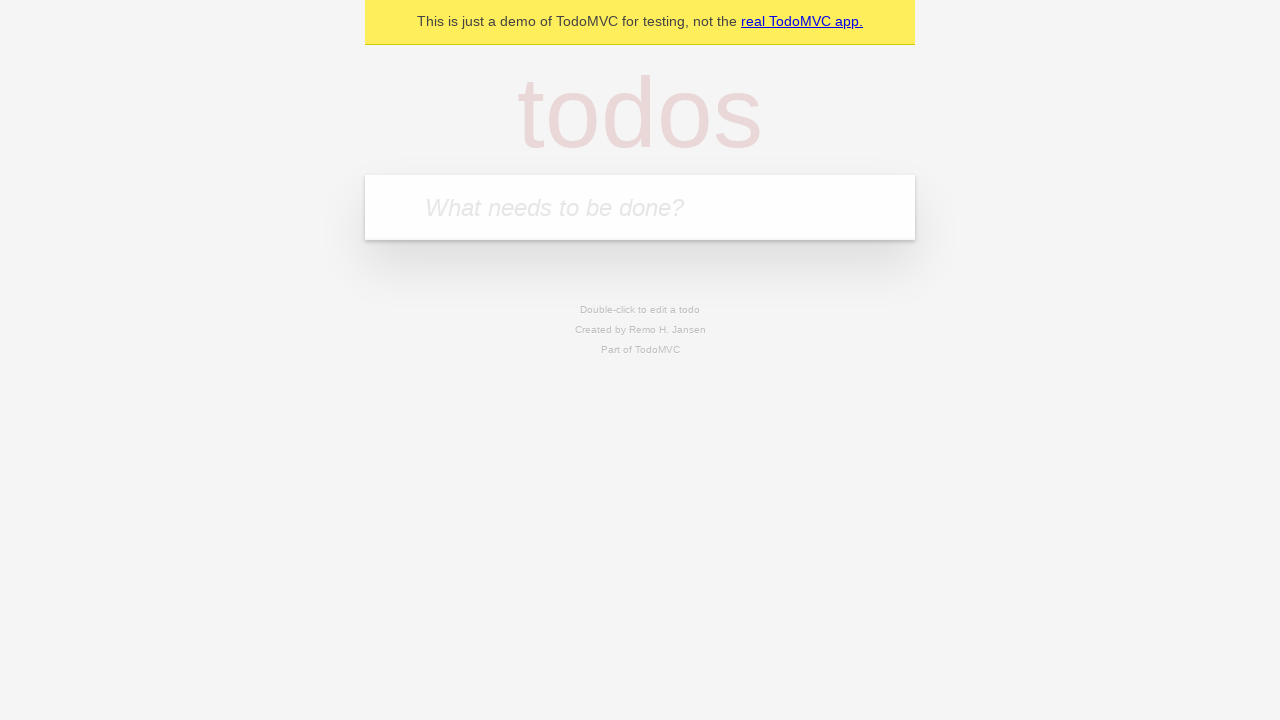

Filled todo input with 'buy some cheese' on internal:attr=[placeholder="What needs to be done?"i]
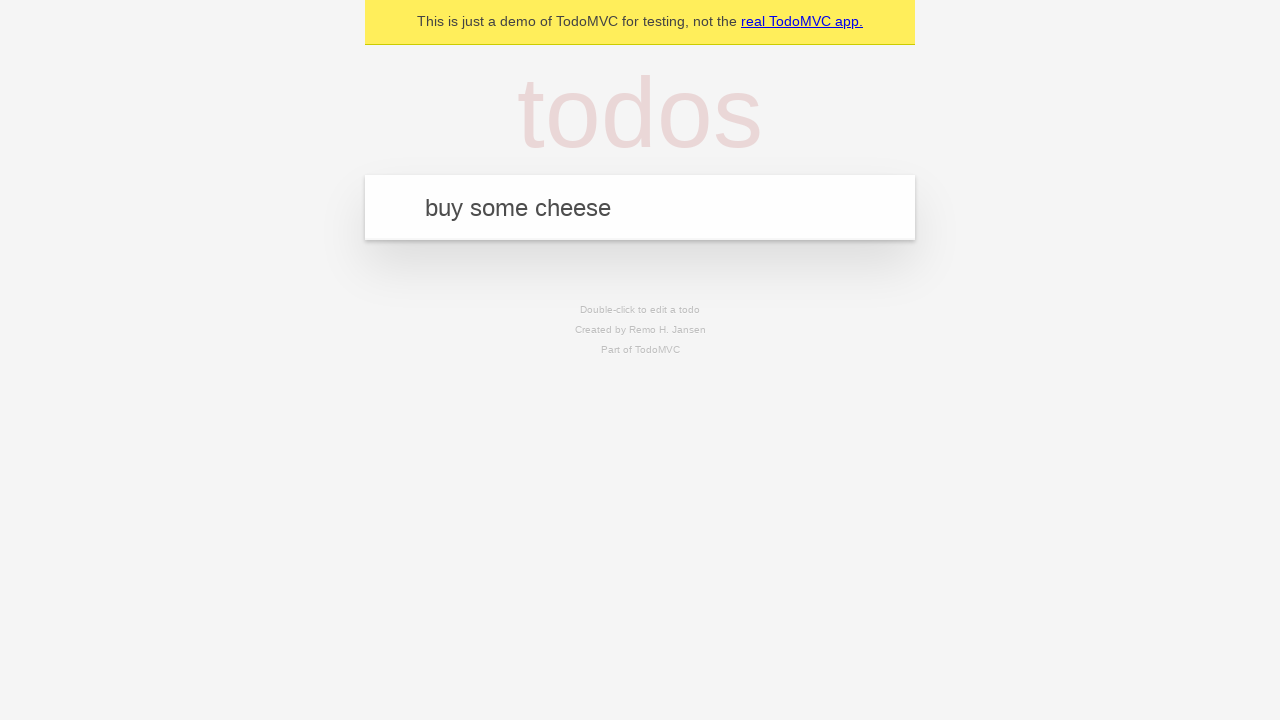

Pressed Enter to add first todo on internal:attr=[placeholder="What needs to be done?"i]
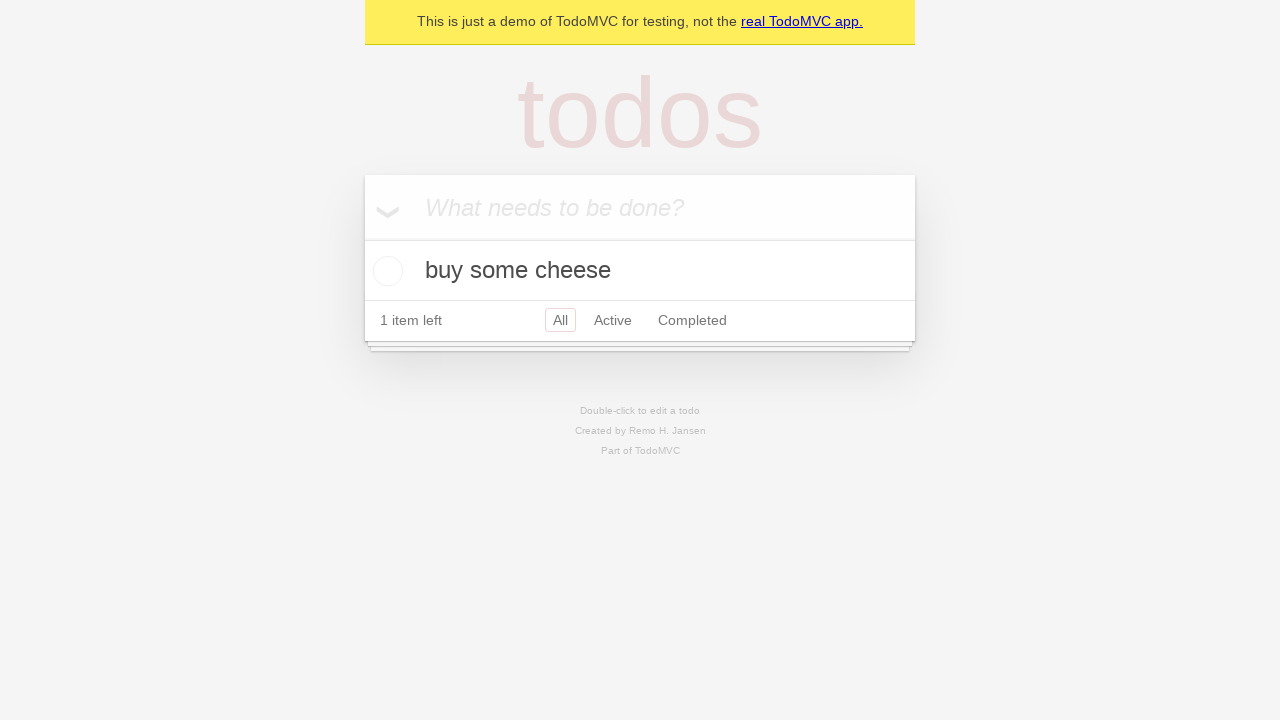

Filled todo input with 'feed the cat' on internal:attr=[placeholder="What needs to be done?"i]
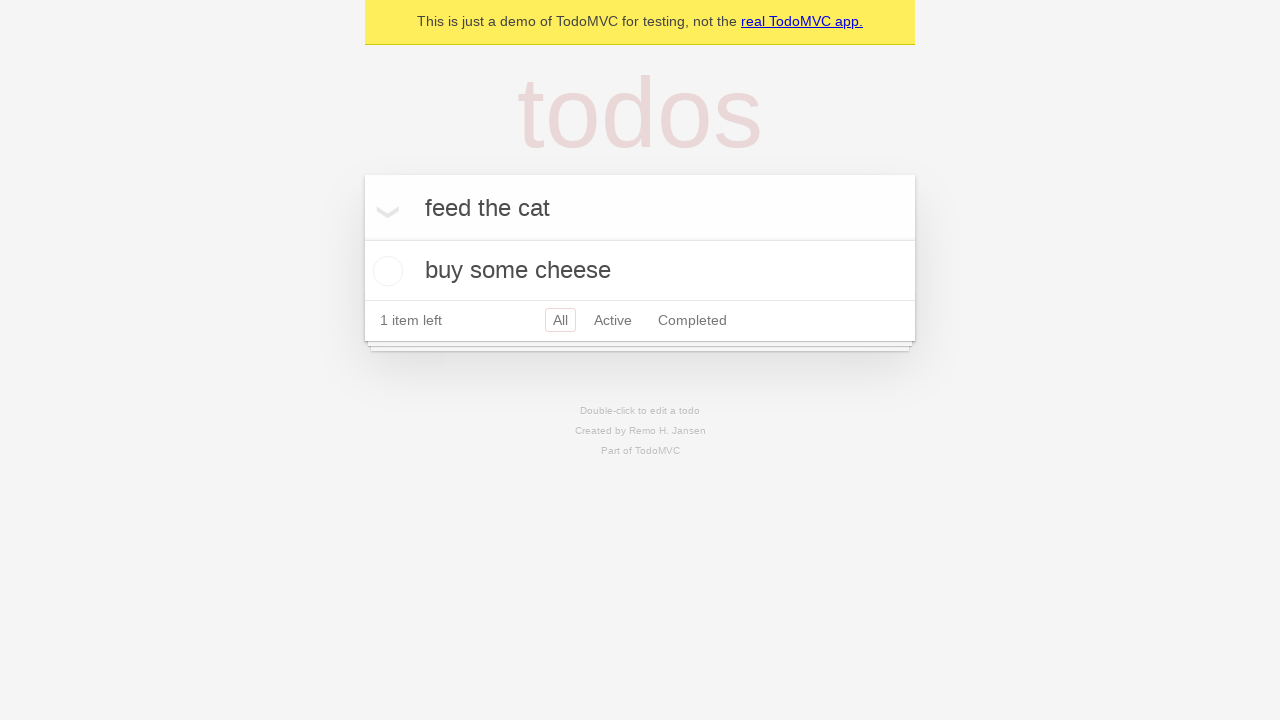

Pressed Enter to add second todo on internal:attr=[placeholder="What needs to be done?"i]
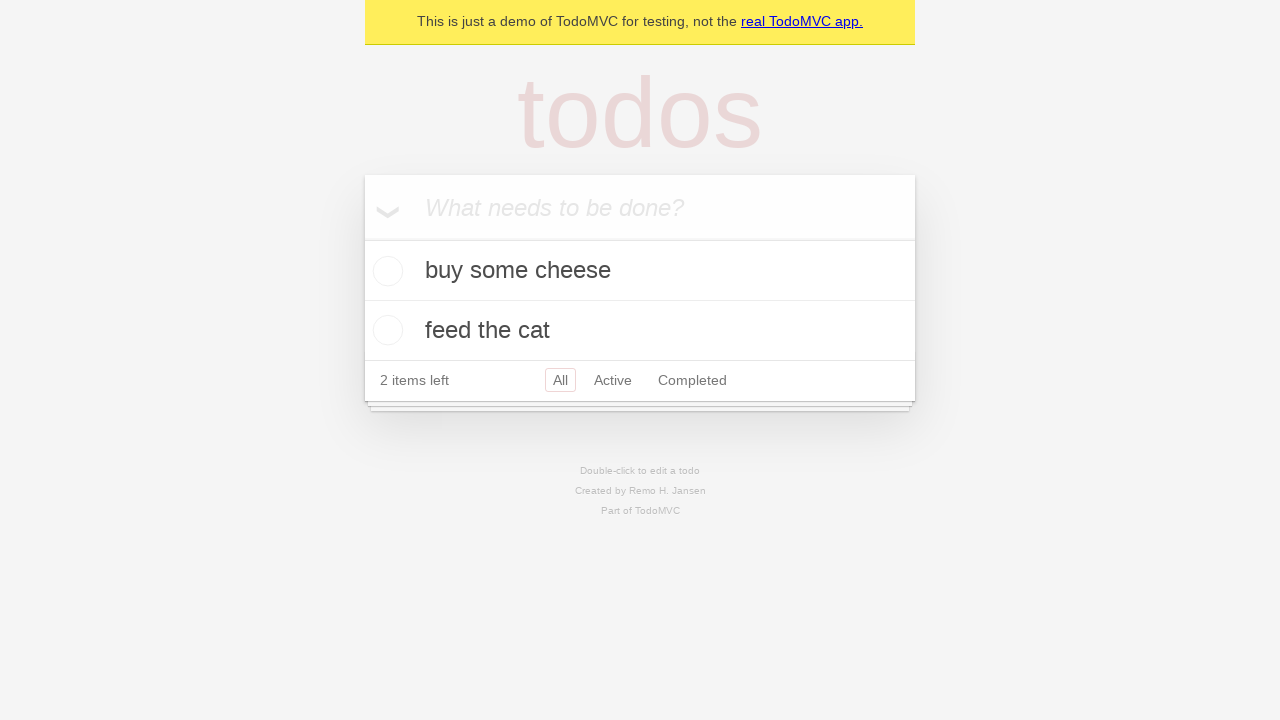

Filled todo input with 'book a doctors appointment' on internal:attr=[placeholder="What needs to be done?"i]
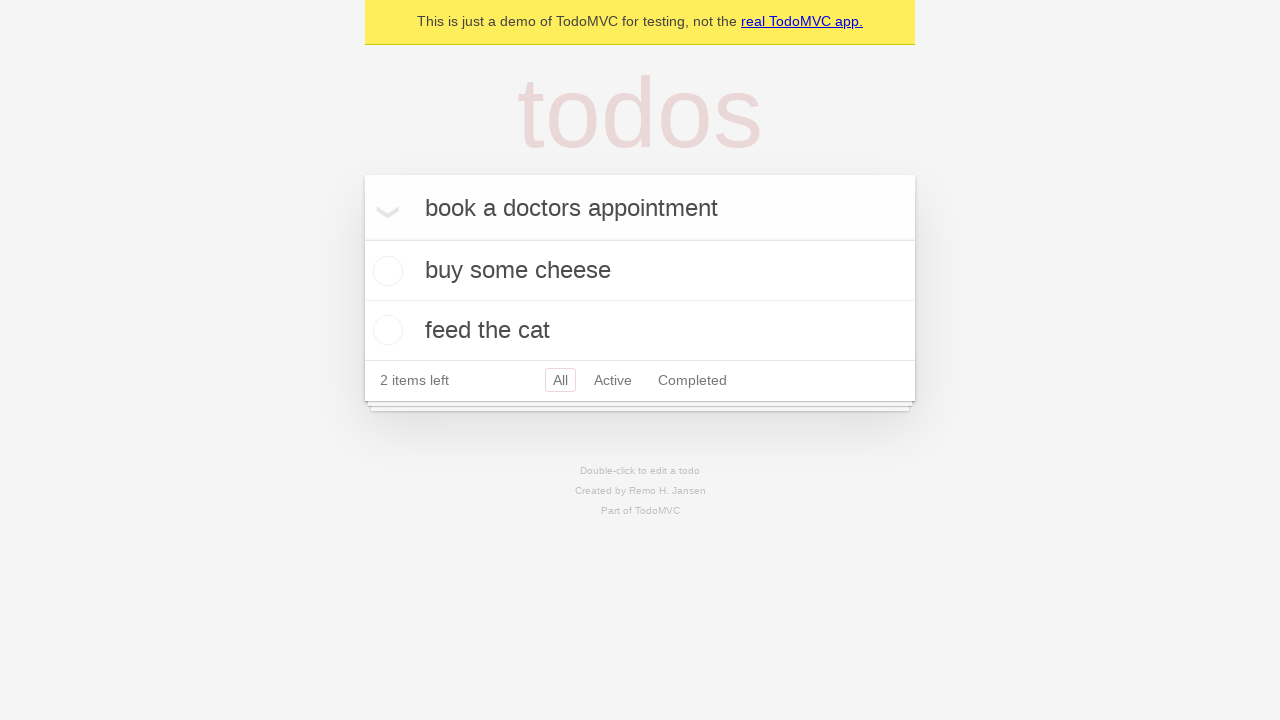

Pressed Enter to add third todo on internal:attr=[placeholder="What needs to be done?"i]
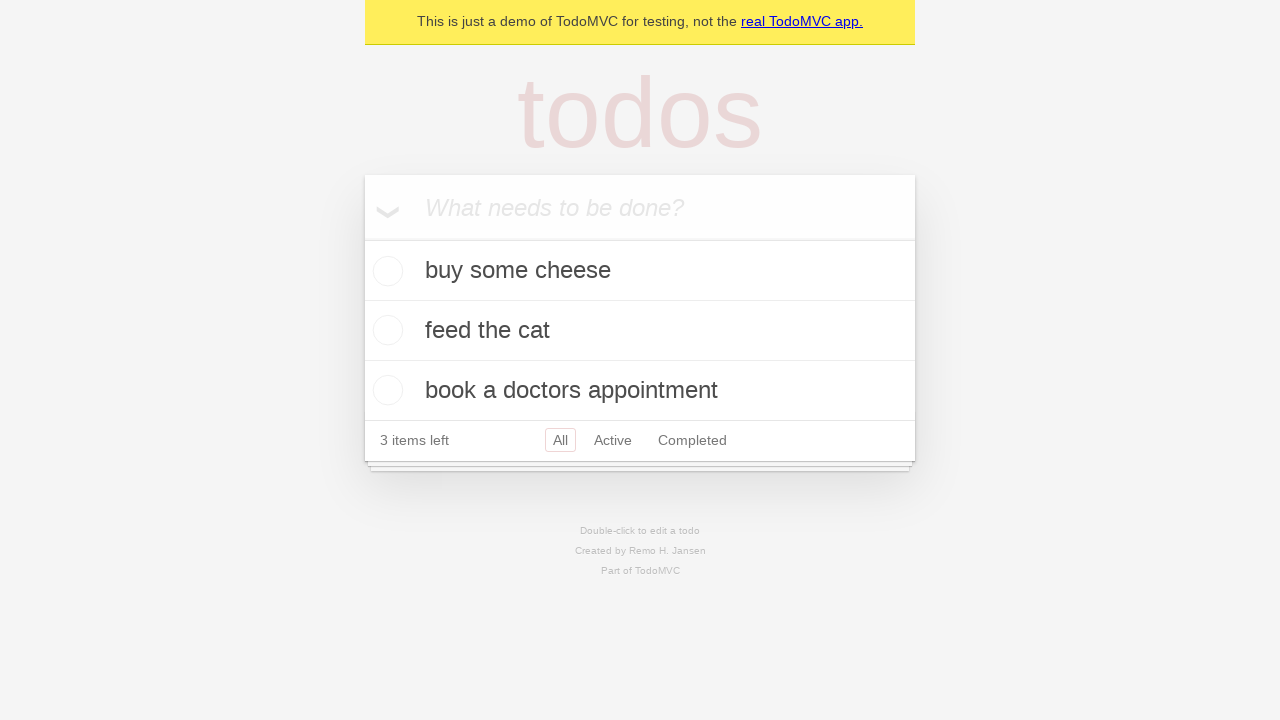

Waited for todo items to load
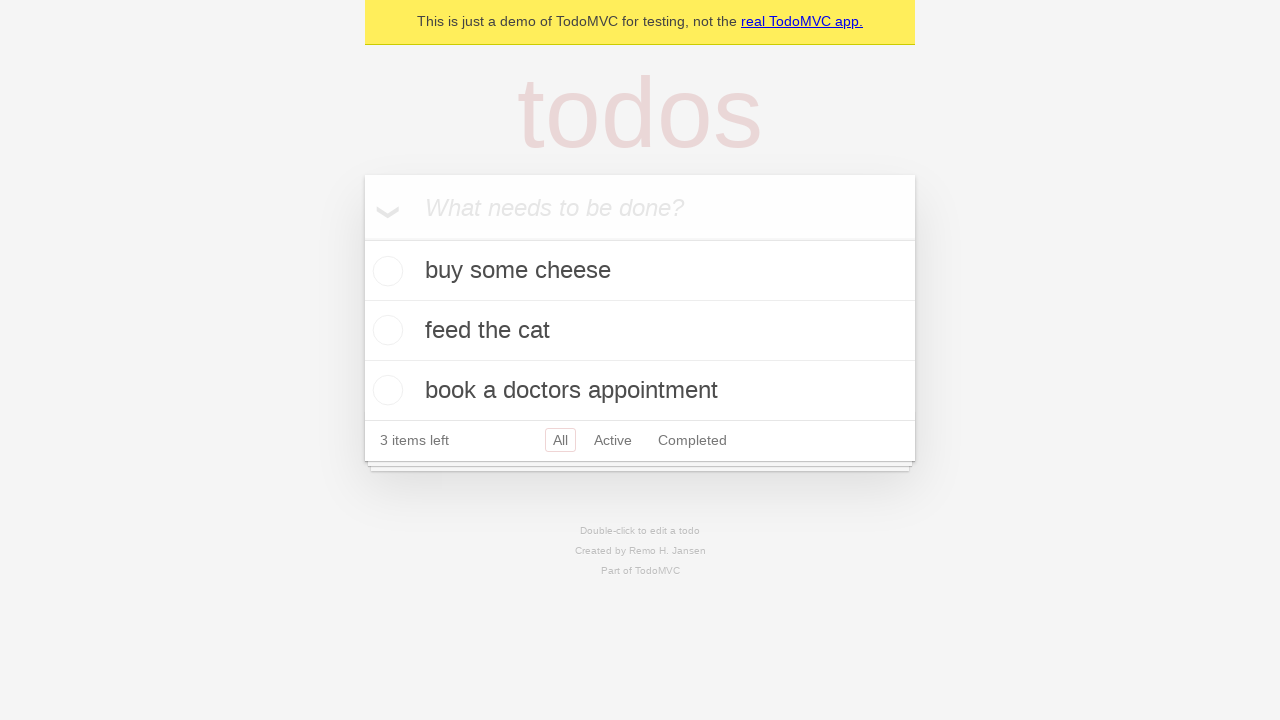

Double-clicked on second todo item to enter edit mode at (640, 331) on internal:testid=[data-testid="todo-item"s] >> nth=1
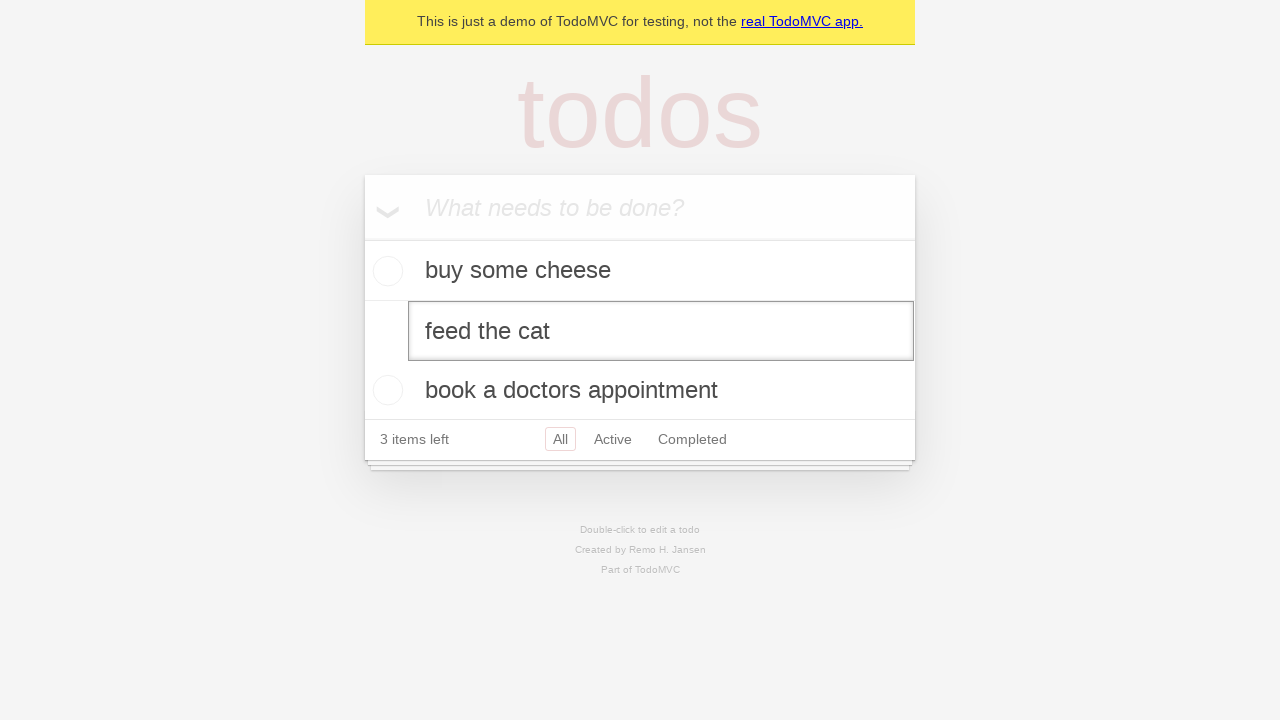

Filled edit field with 'buy some sausages' on internal:testid=[data-testid="todo-item"s] >> nth=1 >> internal:role=textbox[nam
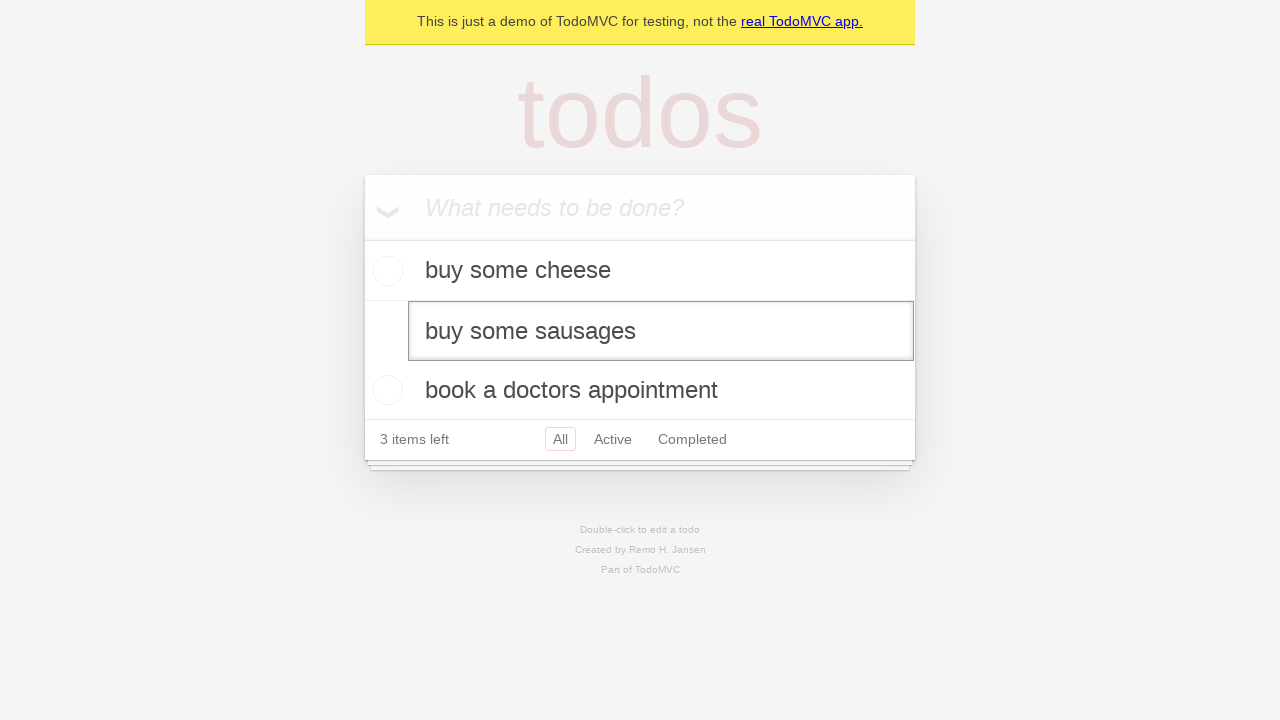

Pressed Escape to cancel edits on internal:testid=[data-testid="todo-item"s] >> nth=1 >> internal:role=textbox[nam
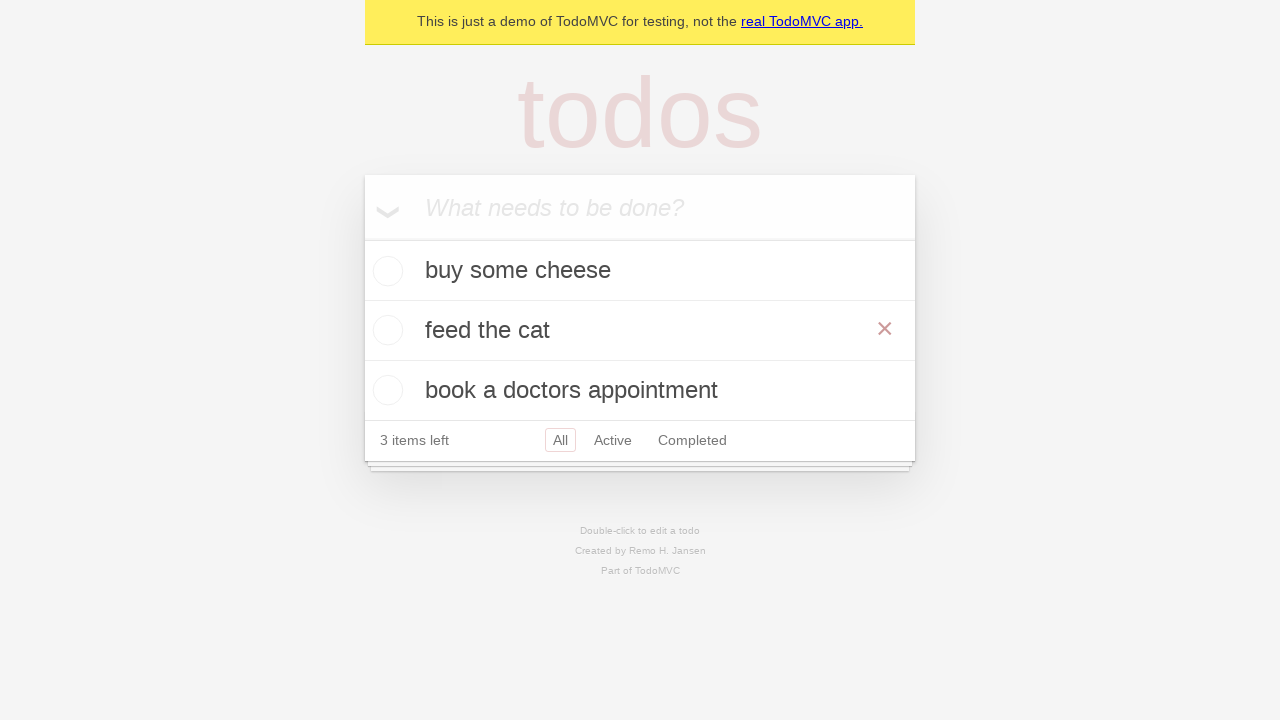

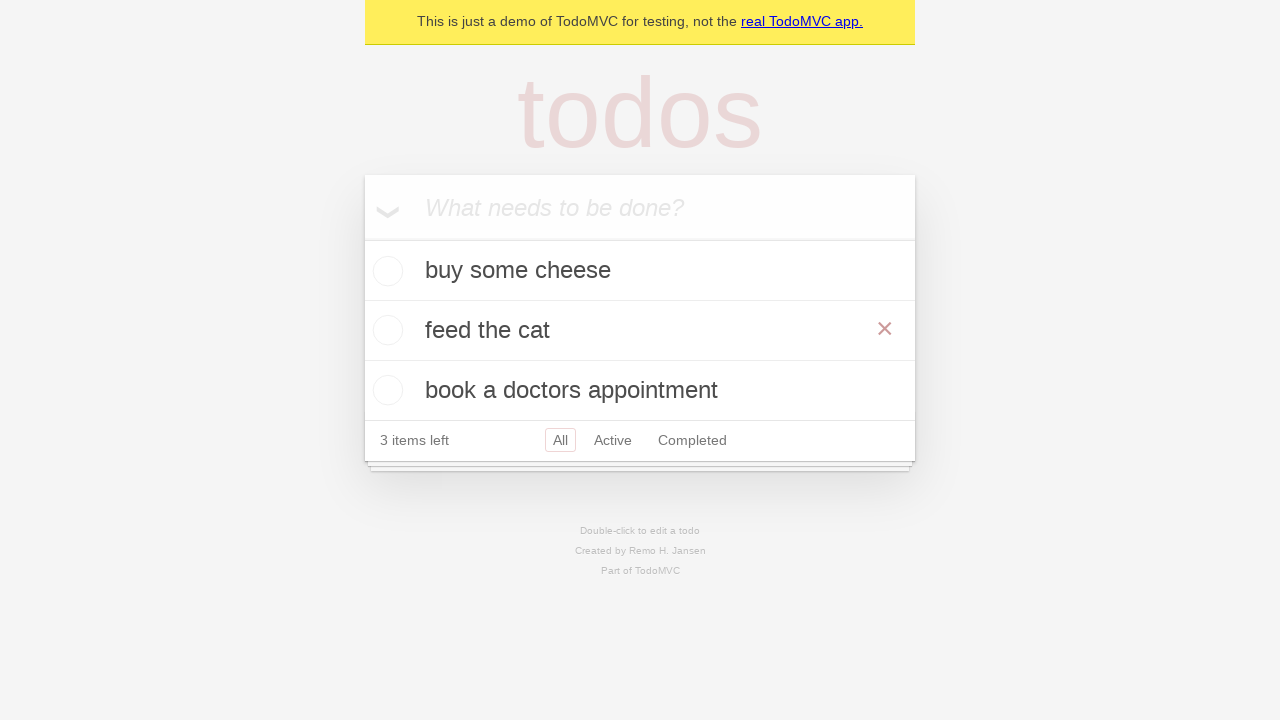